Tests that clicking login with empty username and password fields shows the error message "Epic sadface: Username is required"

Starting URL: https://www.saucedemo.com/

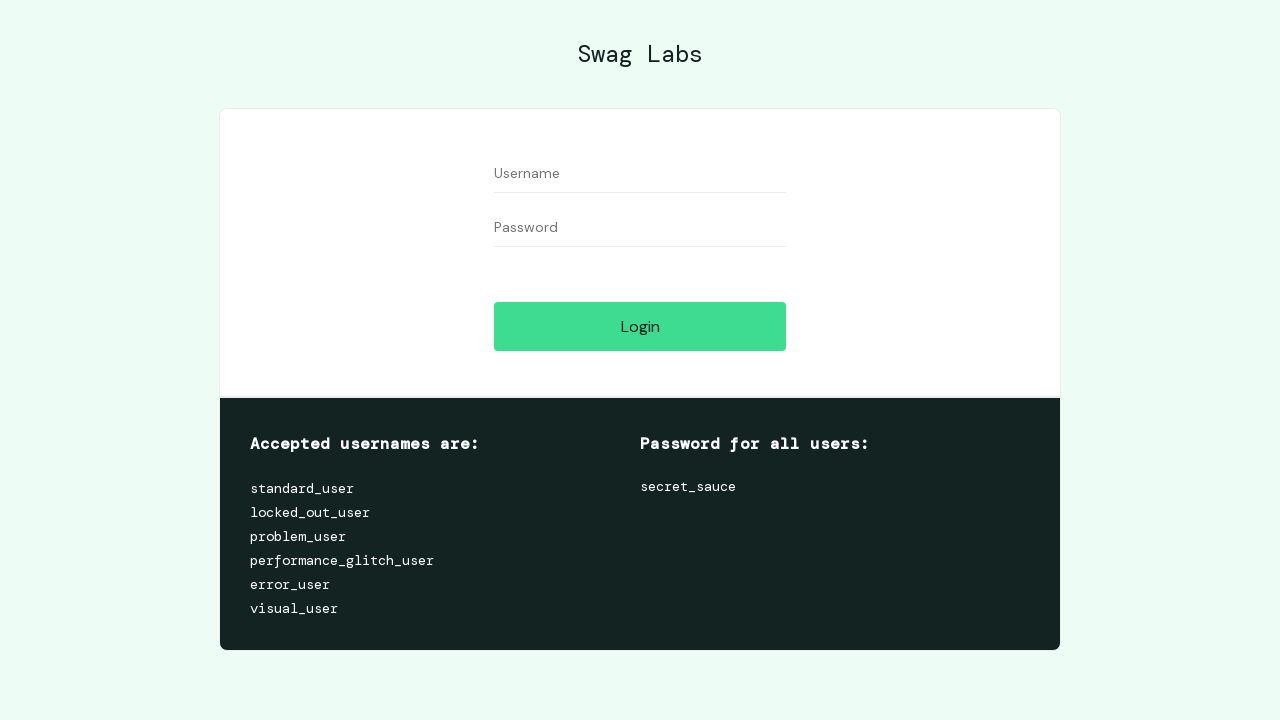

Clicked login button without entering any credentials at (640, 326) on #login-button
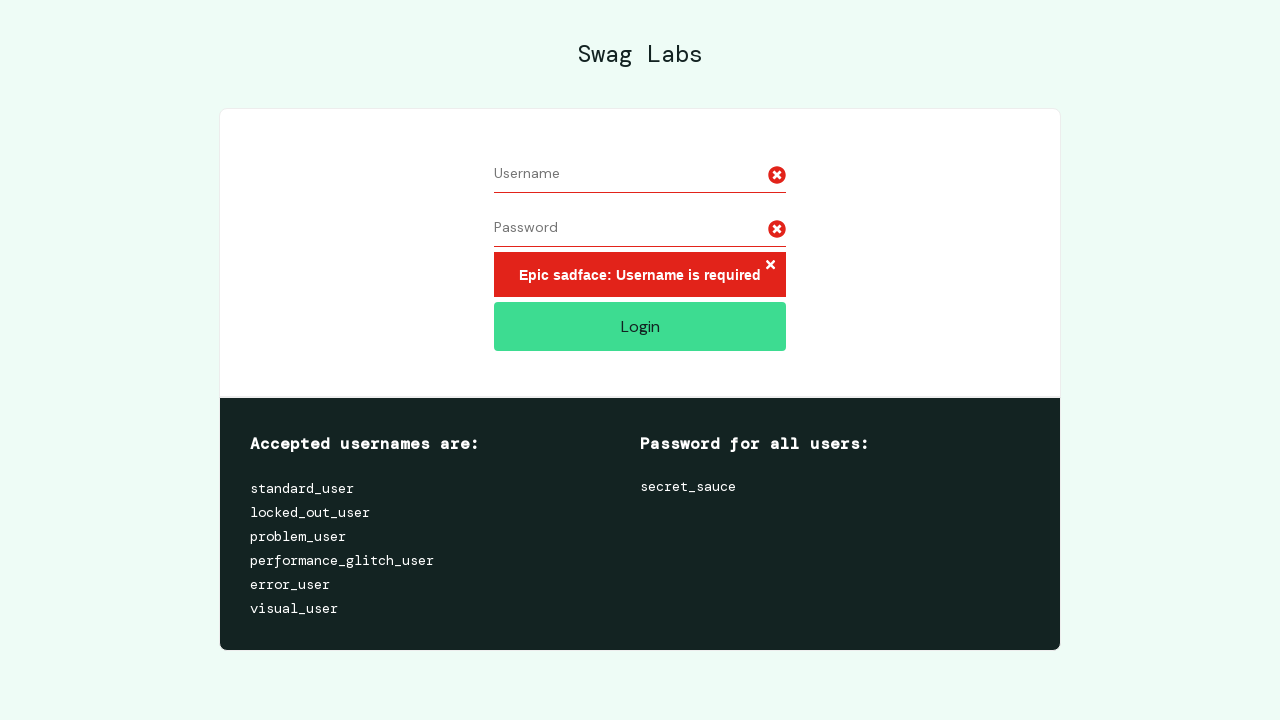

Verified error message 'Epic sadface: Username is required' appeared
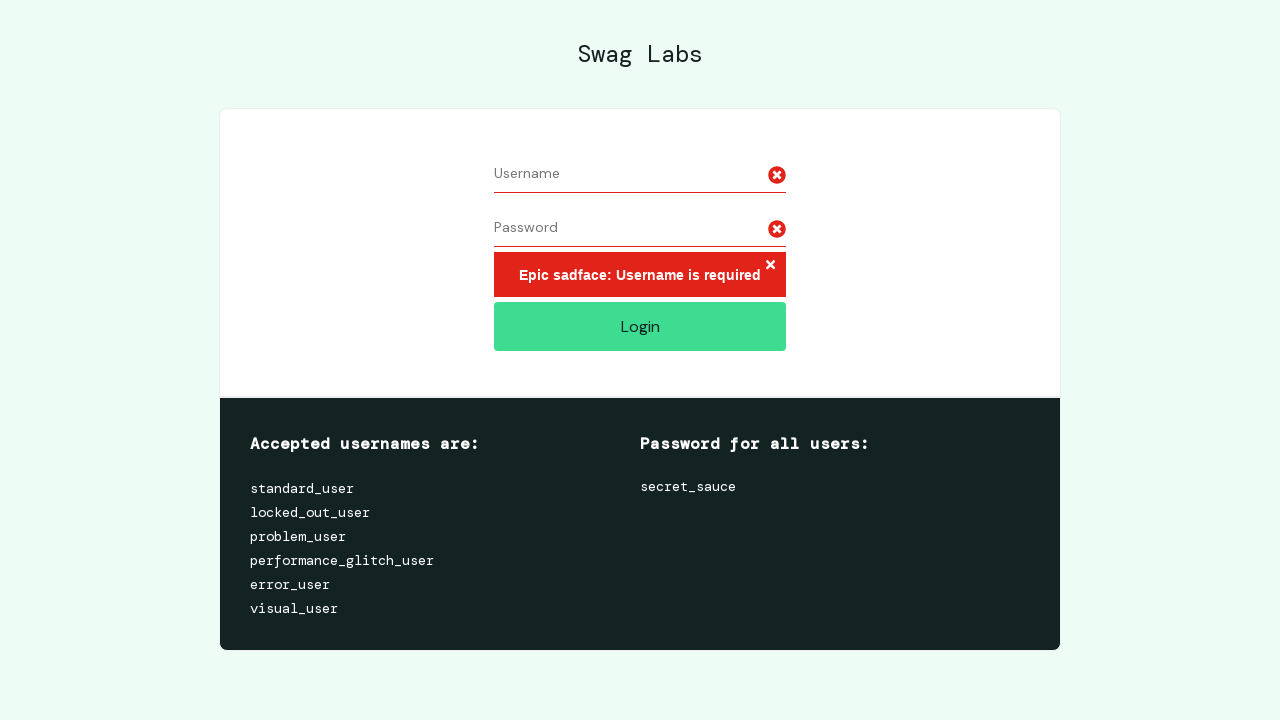

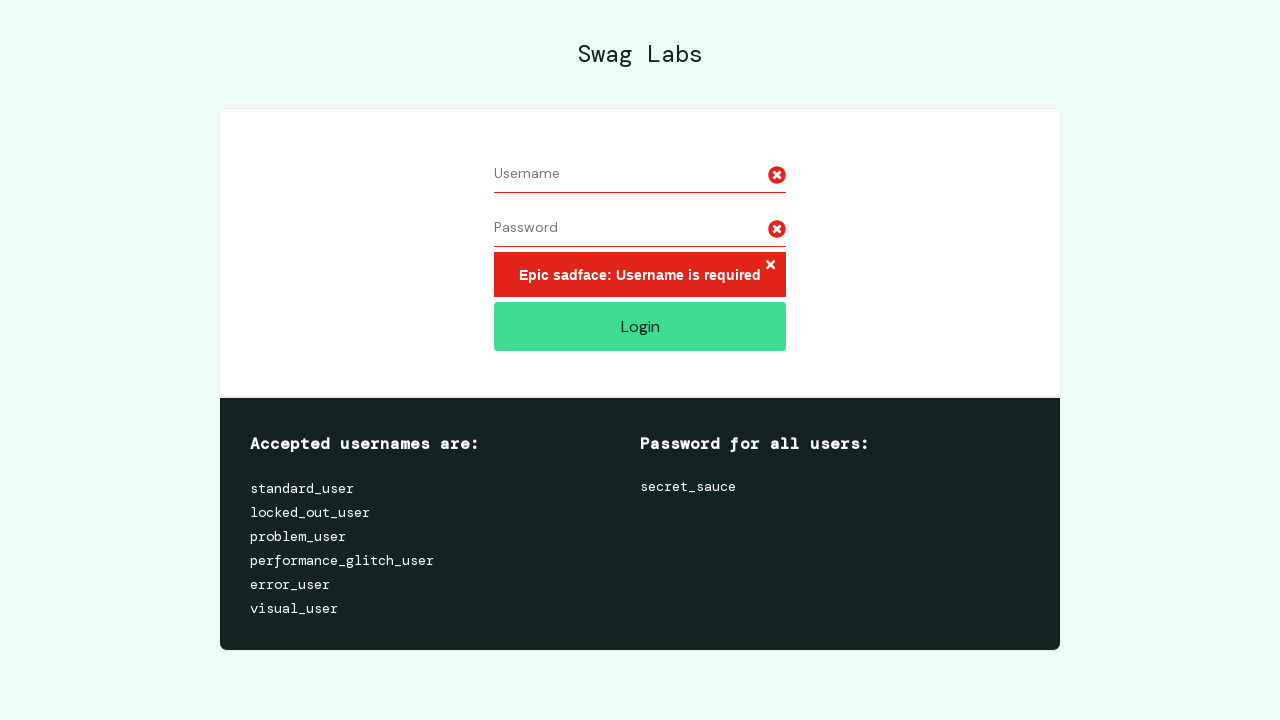